Tests the "Yes" radio button by verifying it's initially unselected, clicking it, and verifying it becomes selected

Starting URL: https://demoqa.com/radio-button

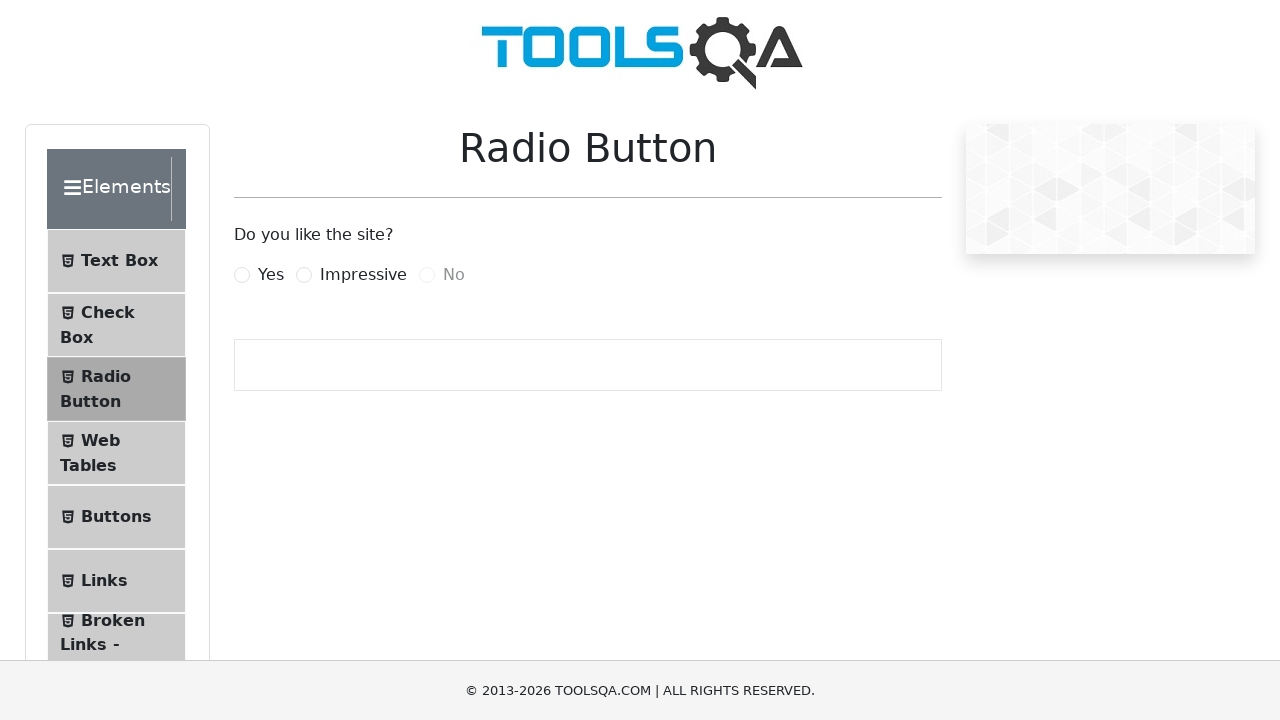

Waited for 'Yes' radio button label to be visible
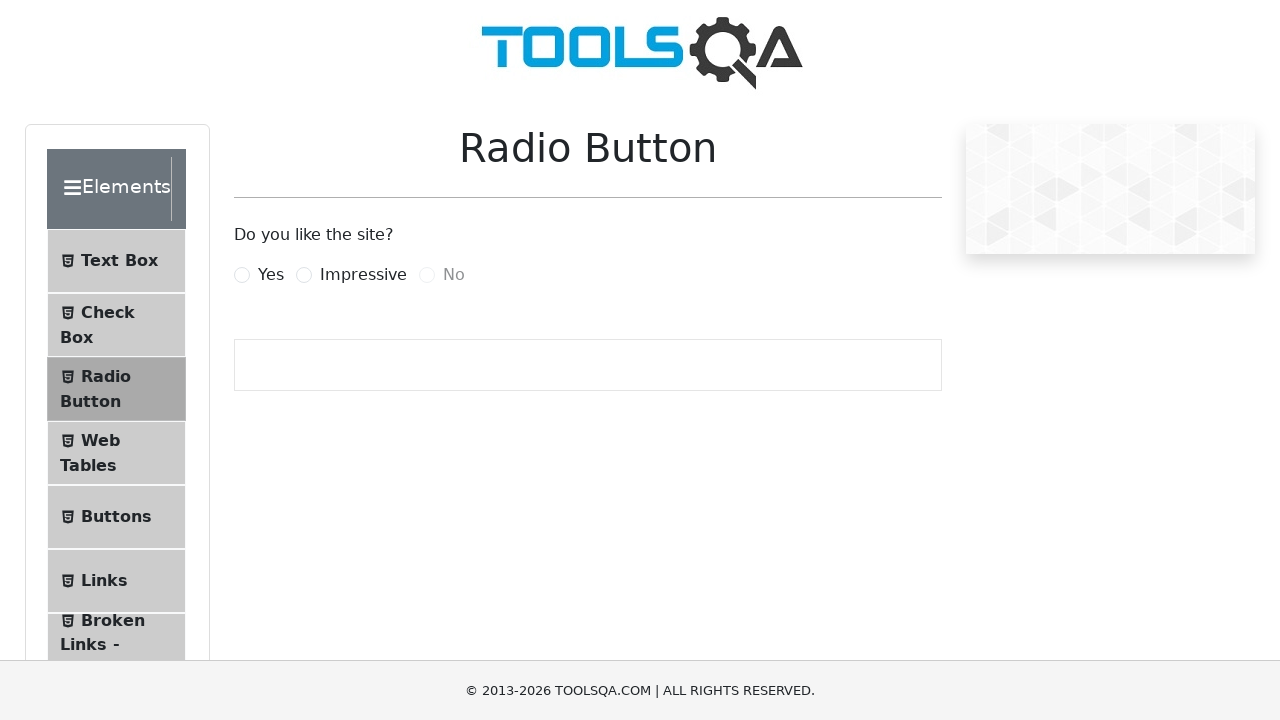

Located the 'Yes' radio button element
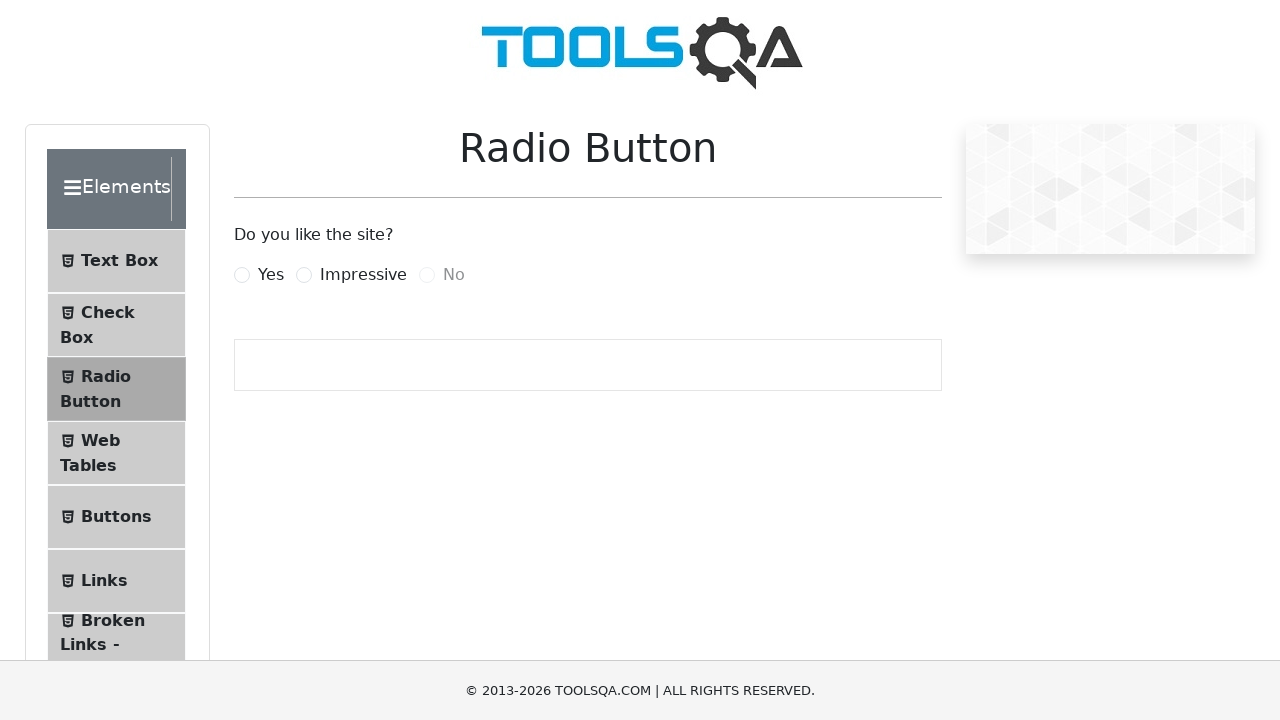

Verified the 'Yes' radio button is initially unselected
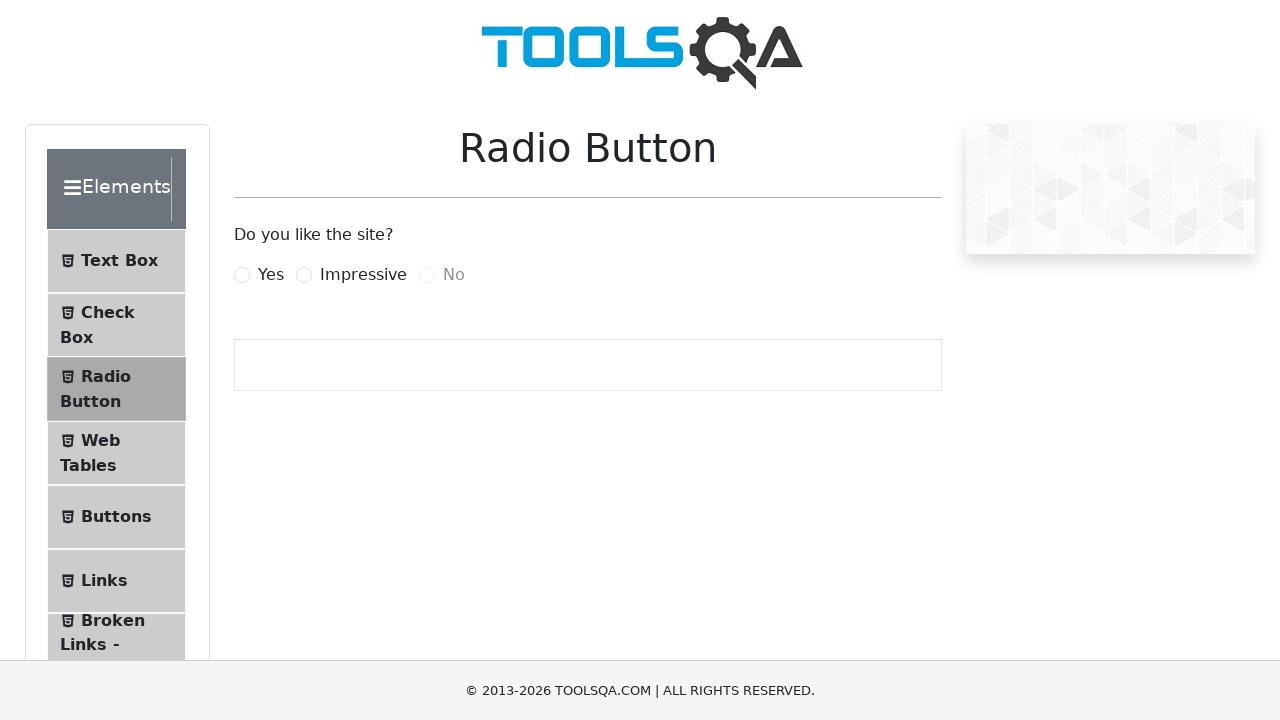

Clicked the 'Yes' radio button label at (271, 275) on xpath=//label[@for='yesRadio']
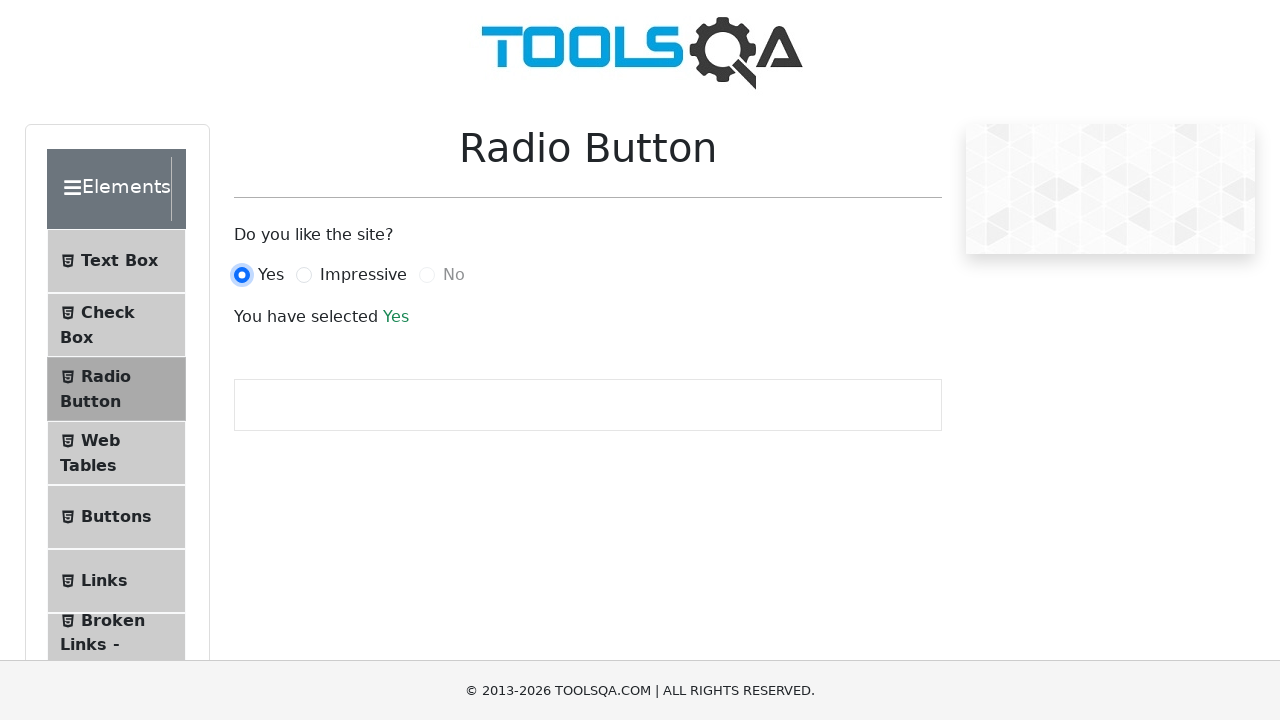

Verified the 'Yes' radio button is now selected
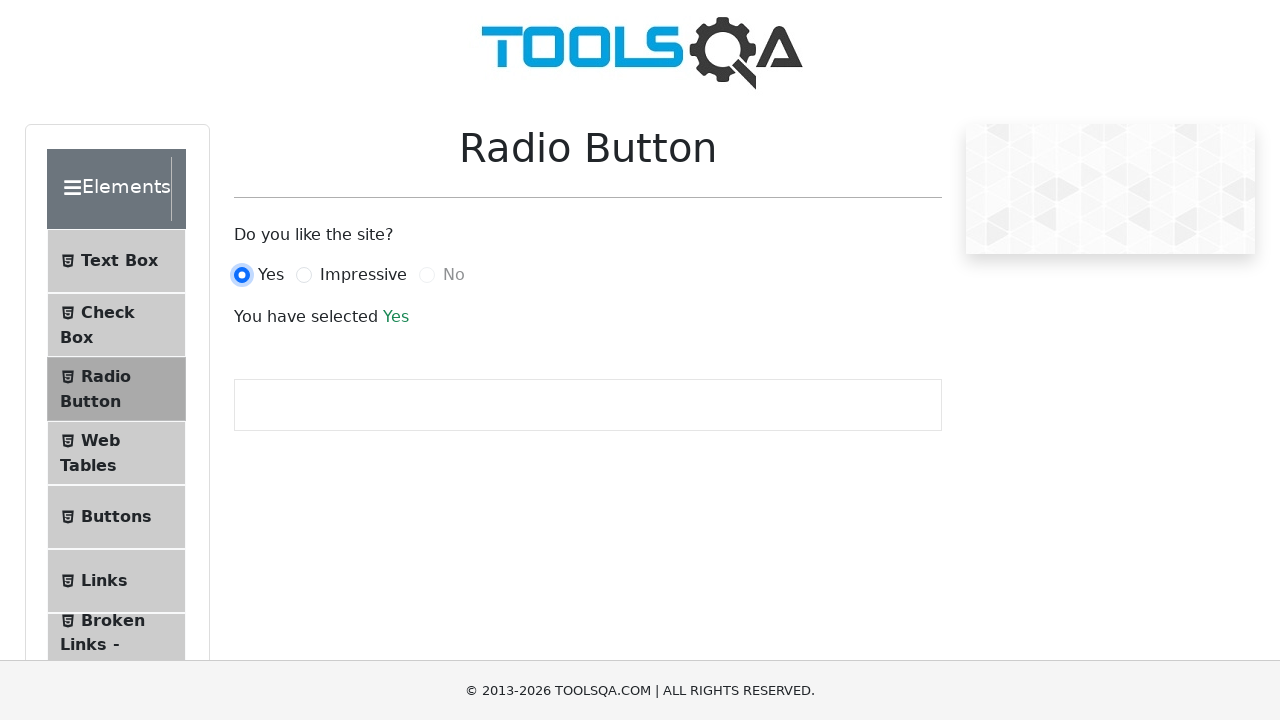

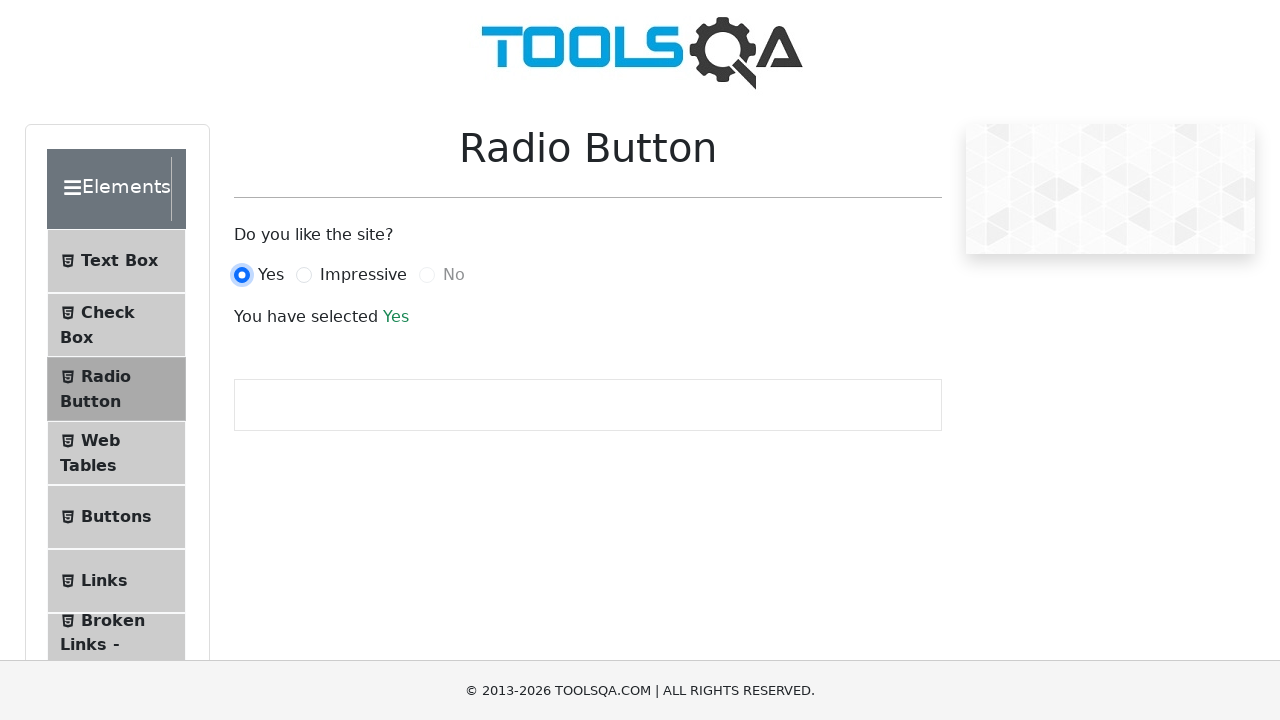